Tests date input manipulation on 12306 train booking website by removing readonly attribute and setting a date value using JavaScript

Starting URL: https://www.12306.cn/index/

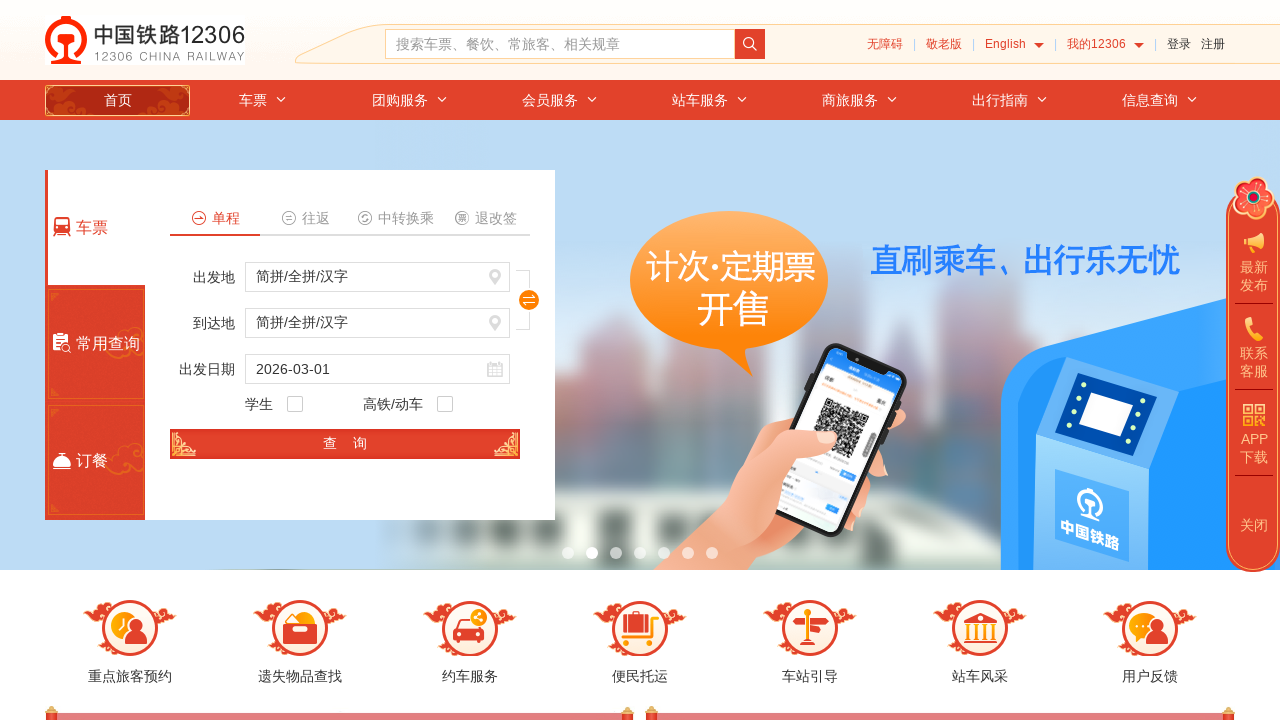

Set viewport size to 1920x1080
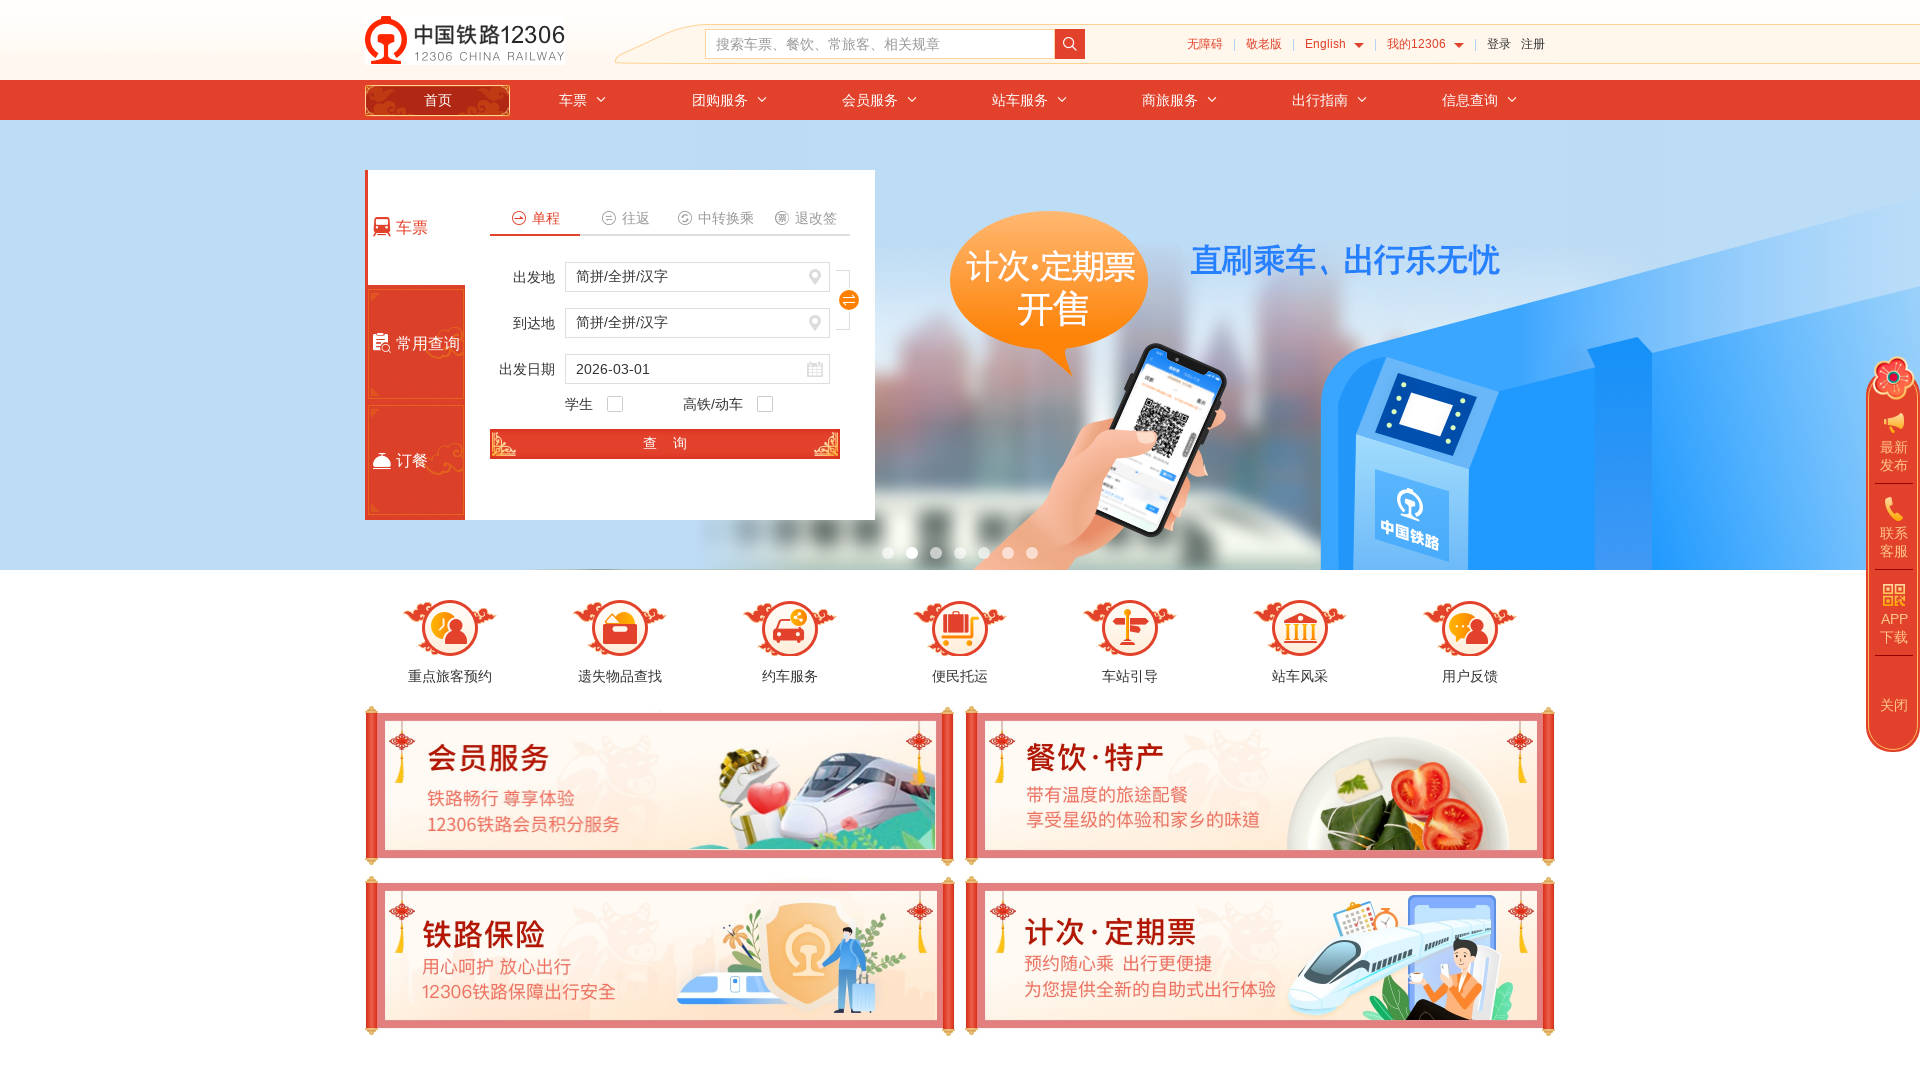

Removed readonly attribute from train_date input field
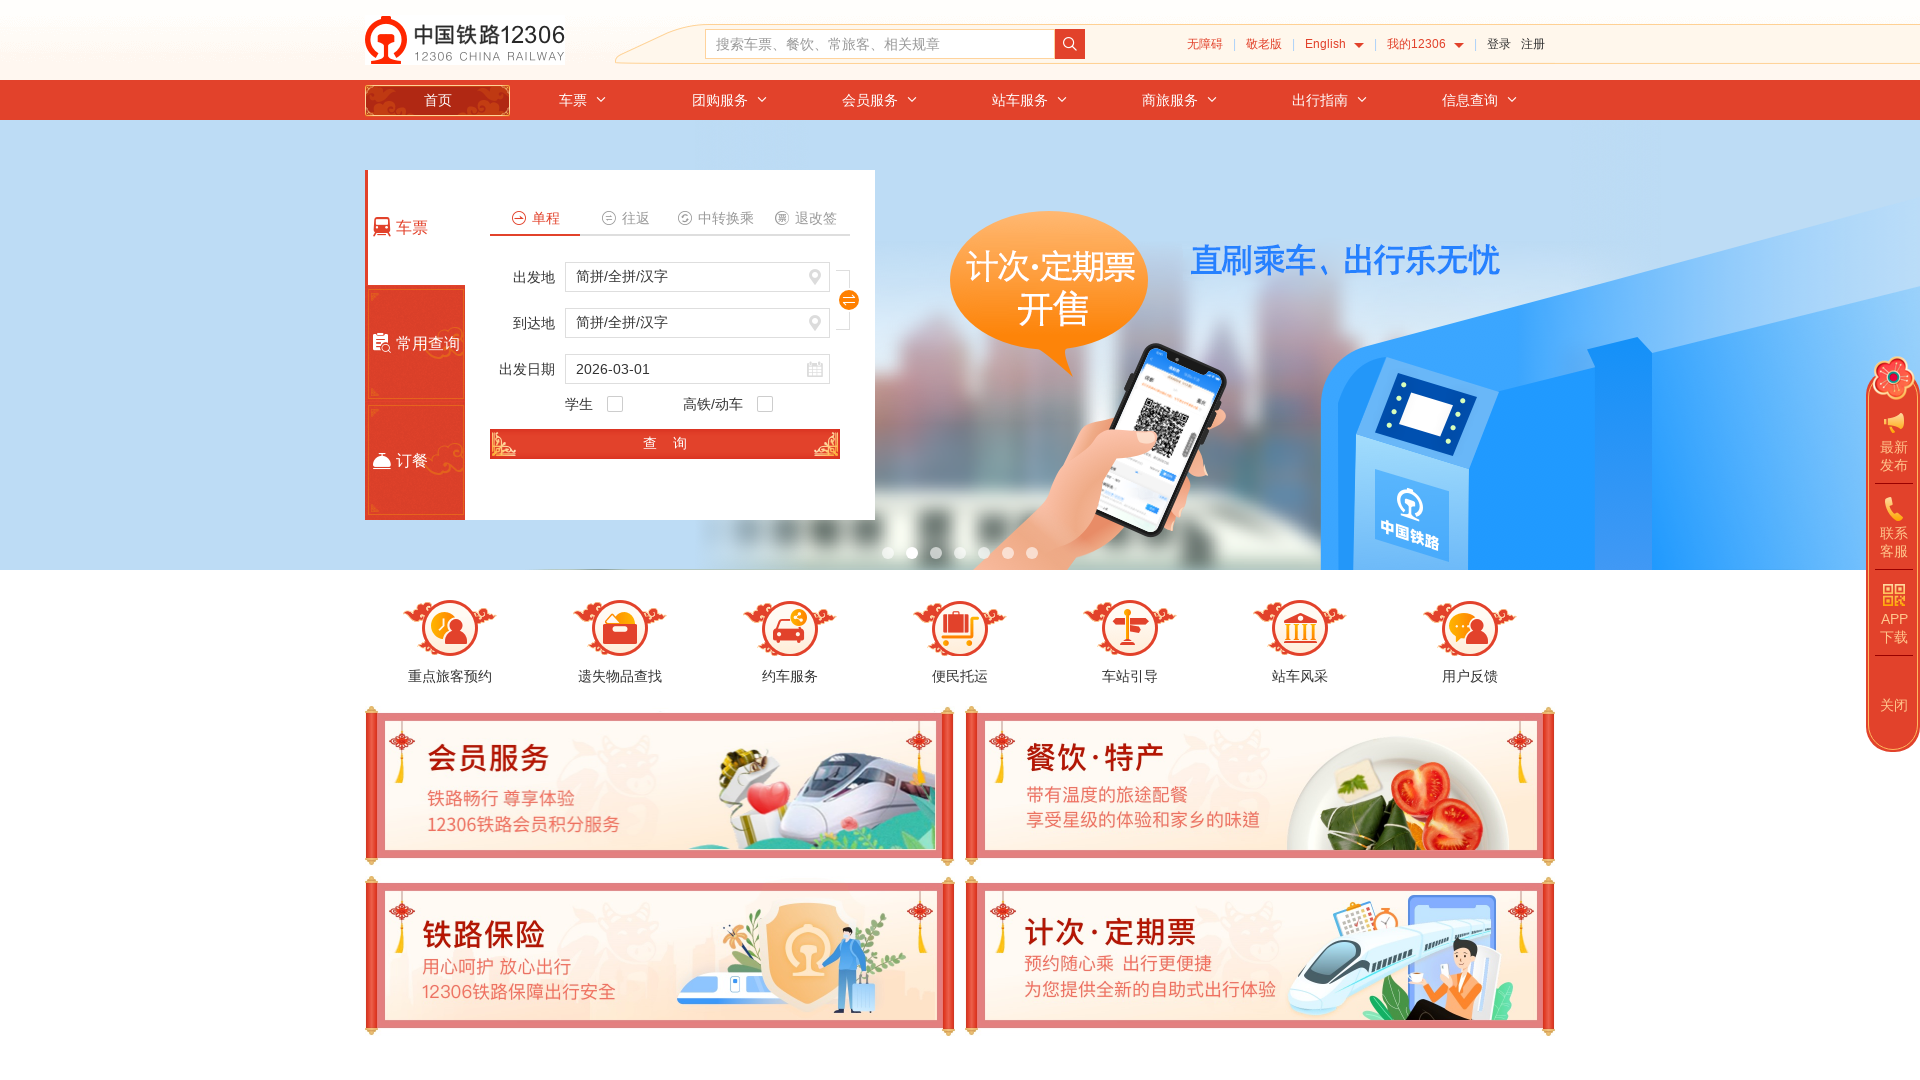

Set train_date input value to 2024-03-15
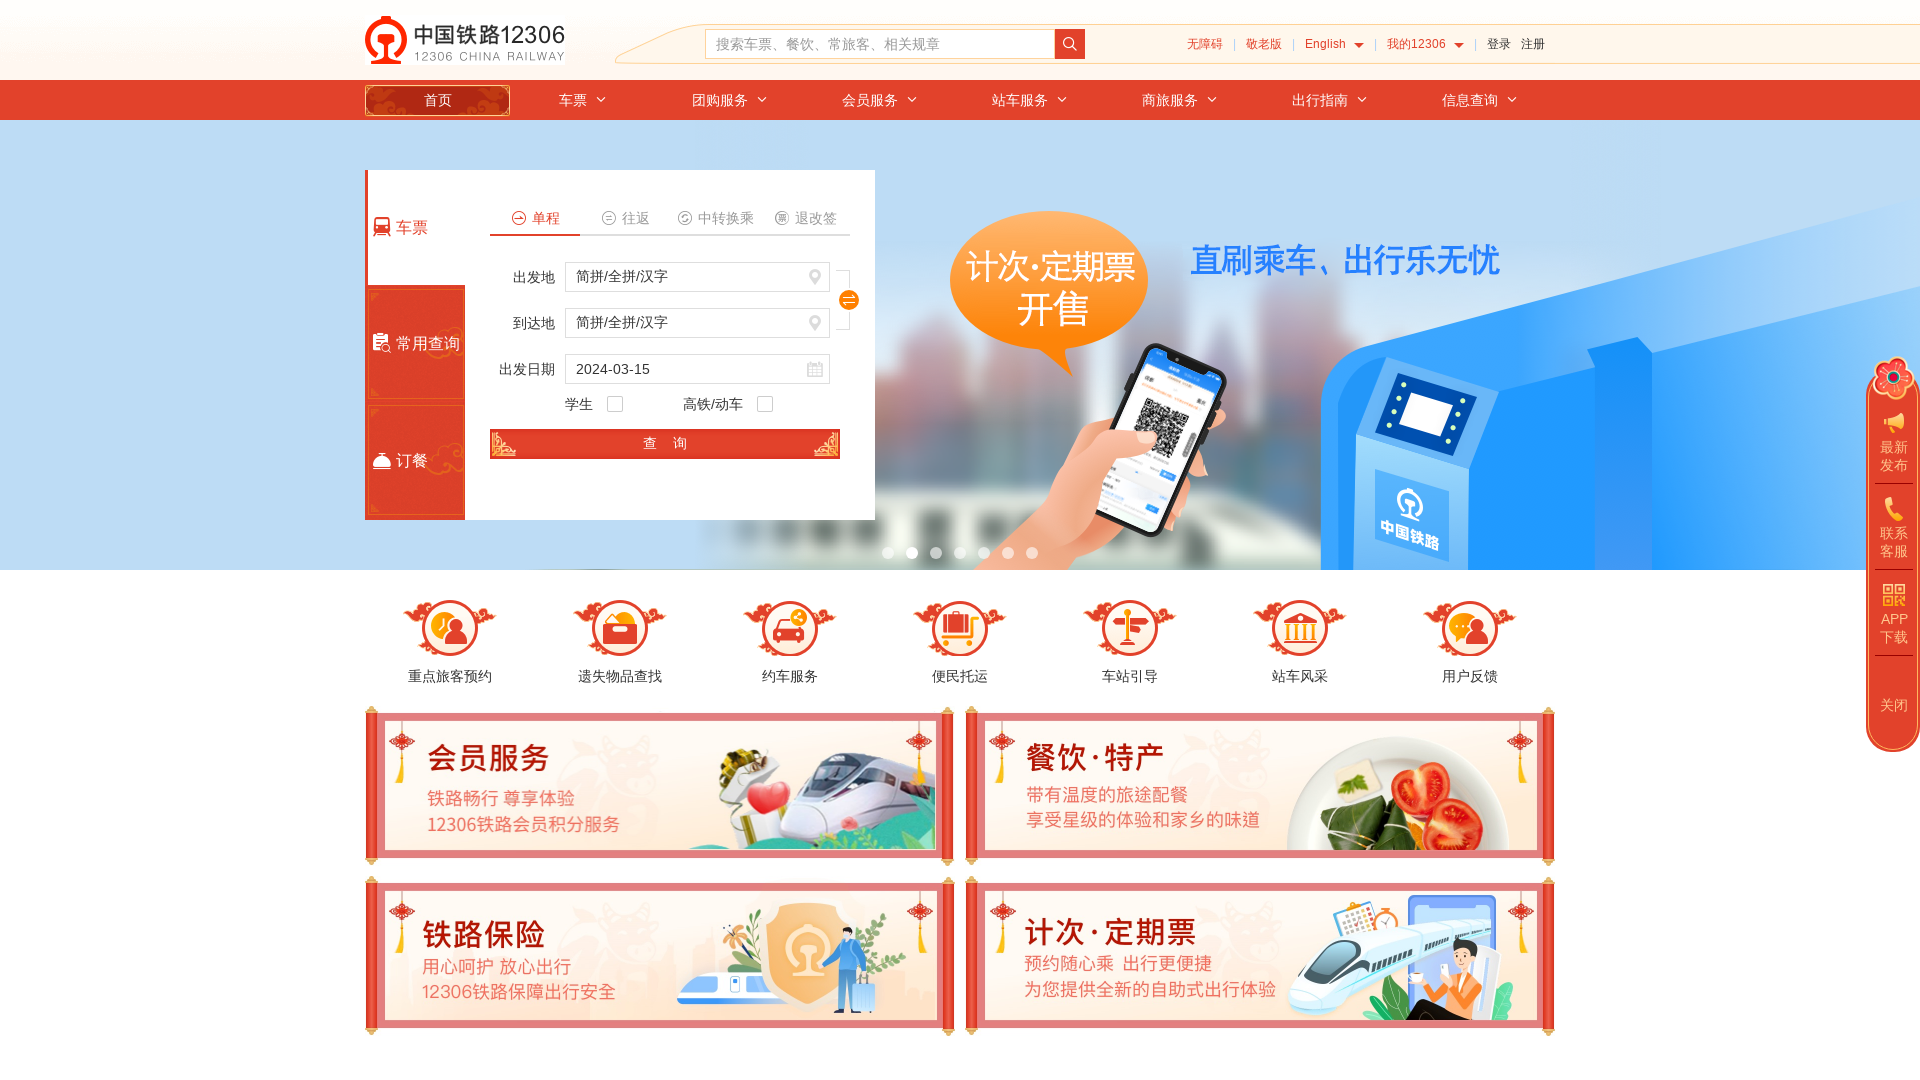

Waited 1000ms to verify the date was set
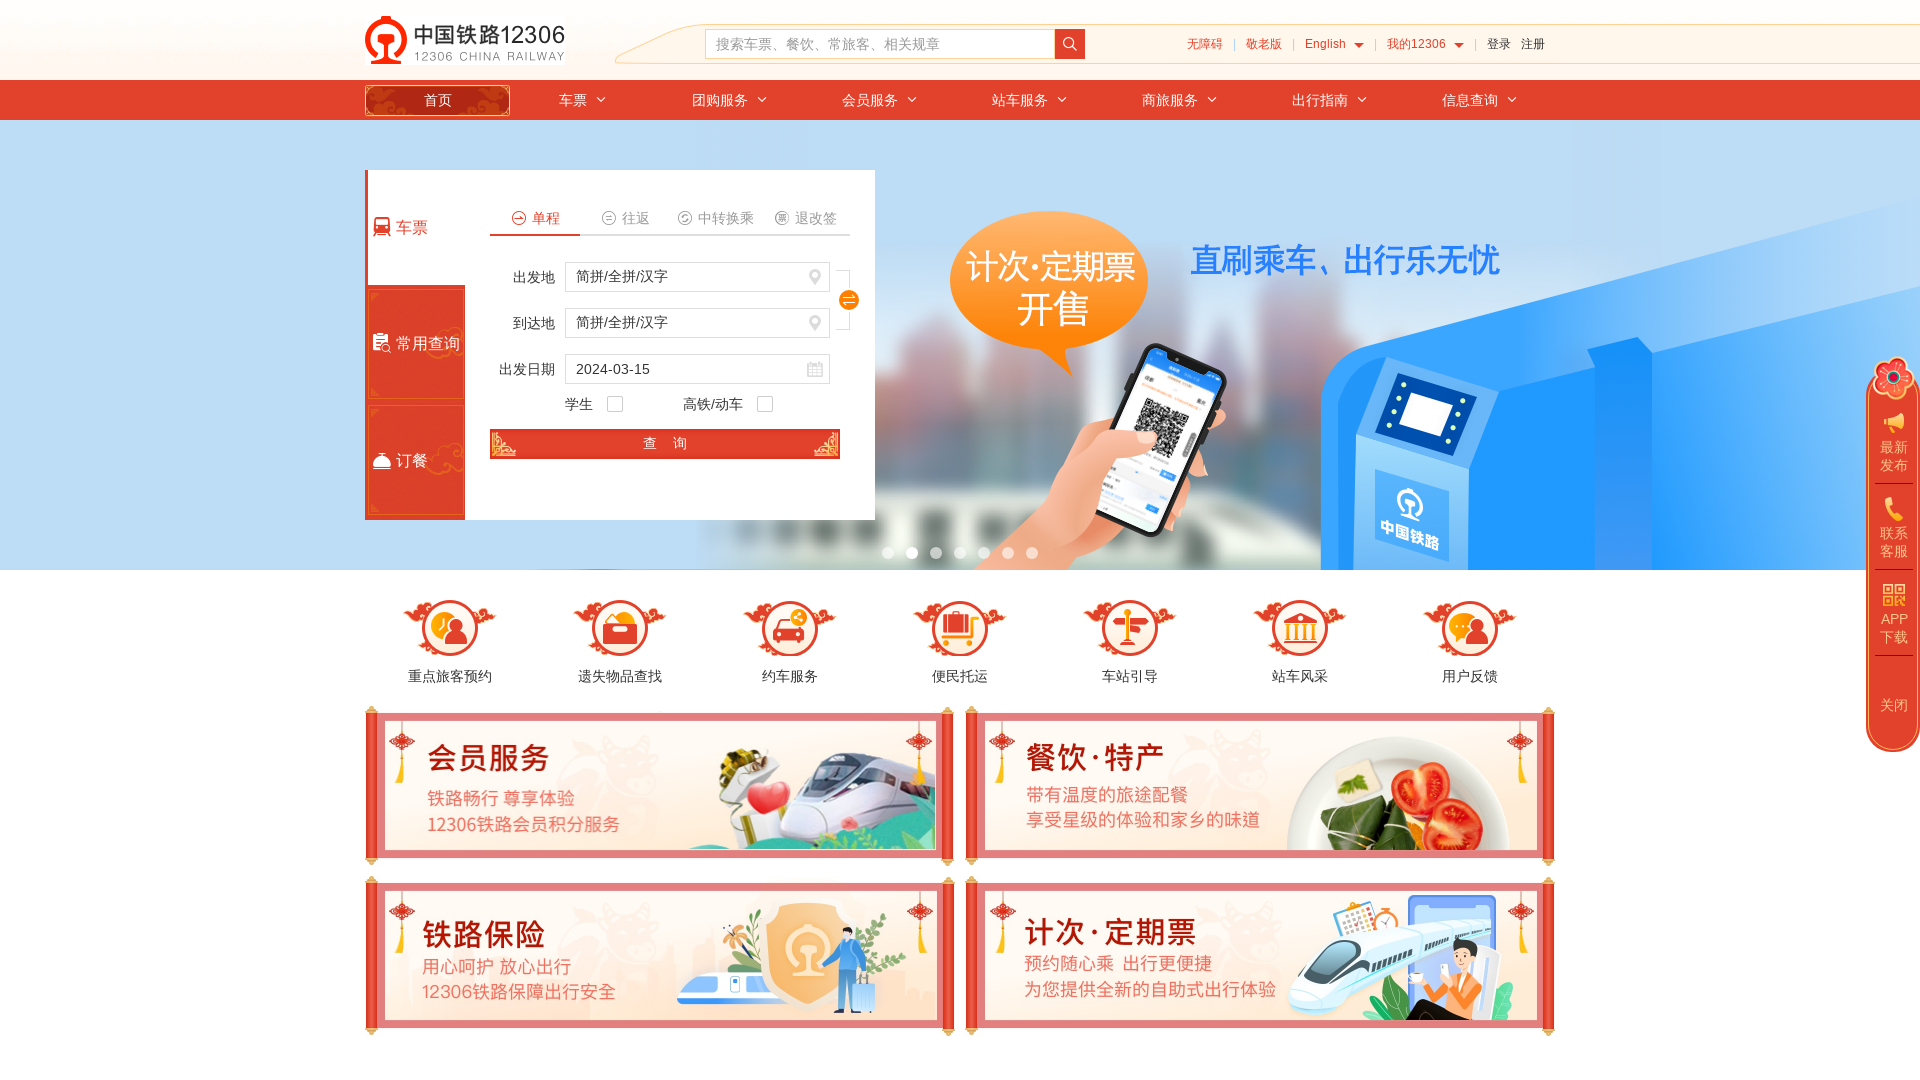

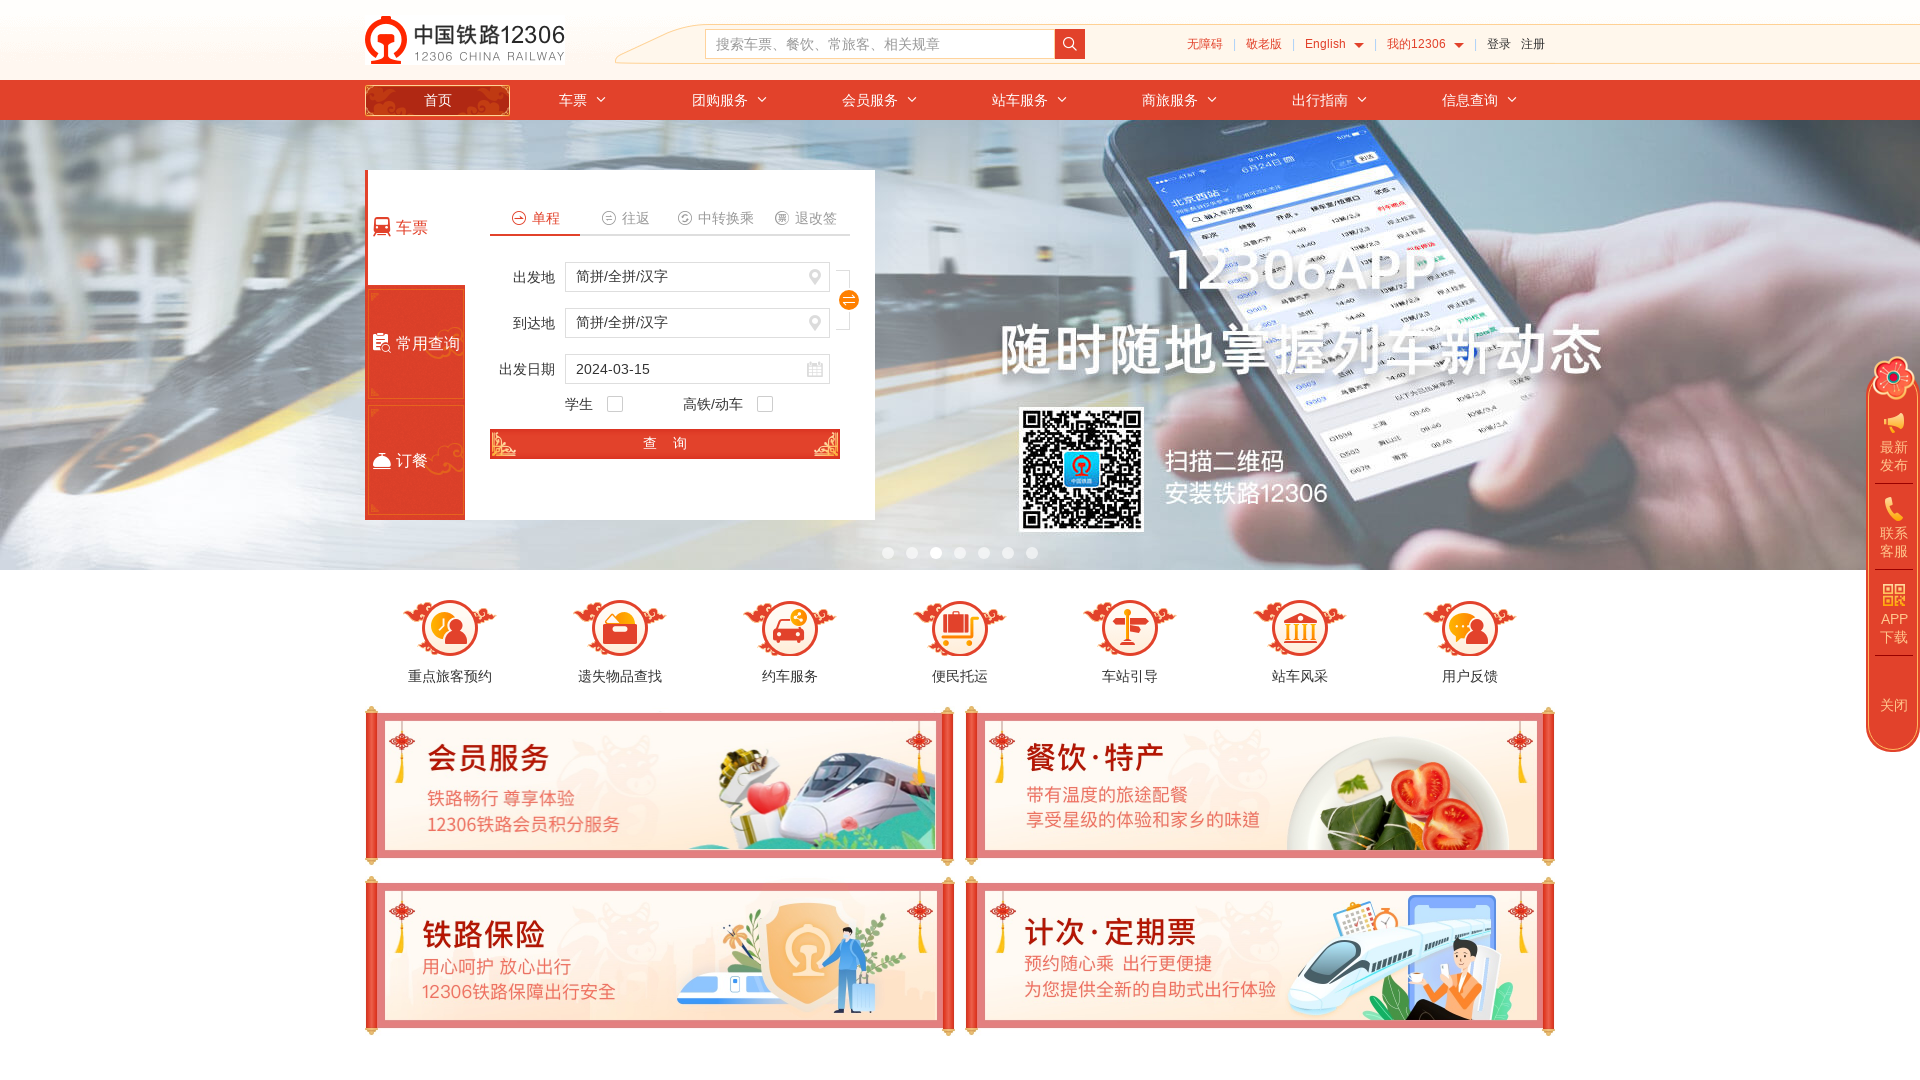